Tests an e-commerce shopping flow by searching for products containing "ber", adding matching items to cart, proceeding to checkout, validating price totals, and applying a promo code to verify discount is applied correctly.

Starting URL: https://rahulshettyacademy.com/seleniumPractise/#/

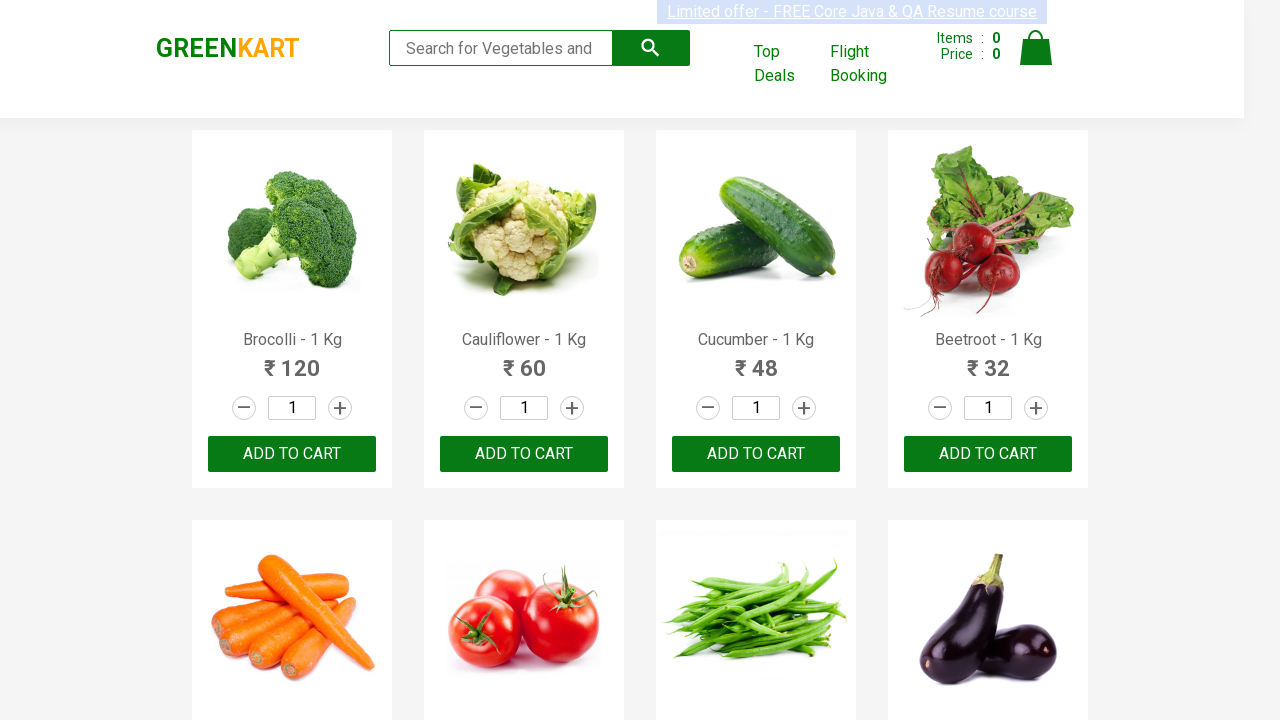

Filled search field with 'ber' to find products on .search-keyword
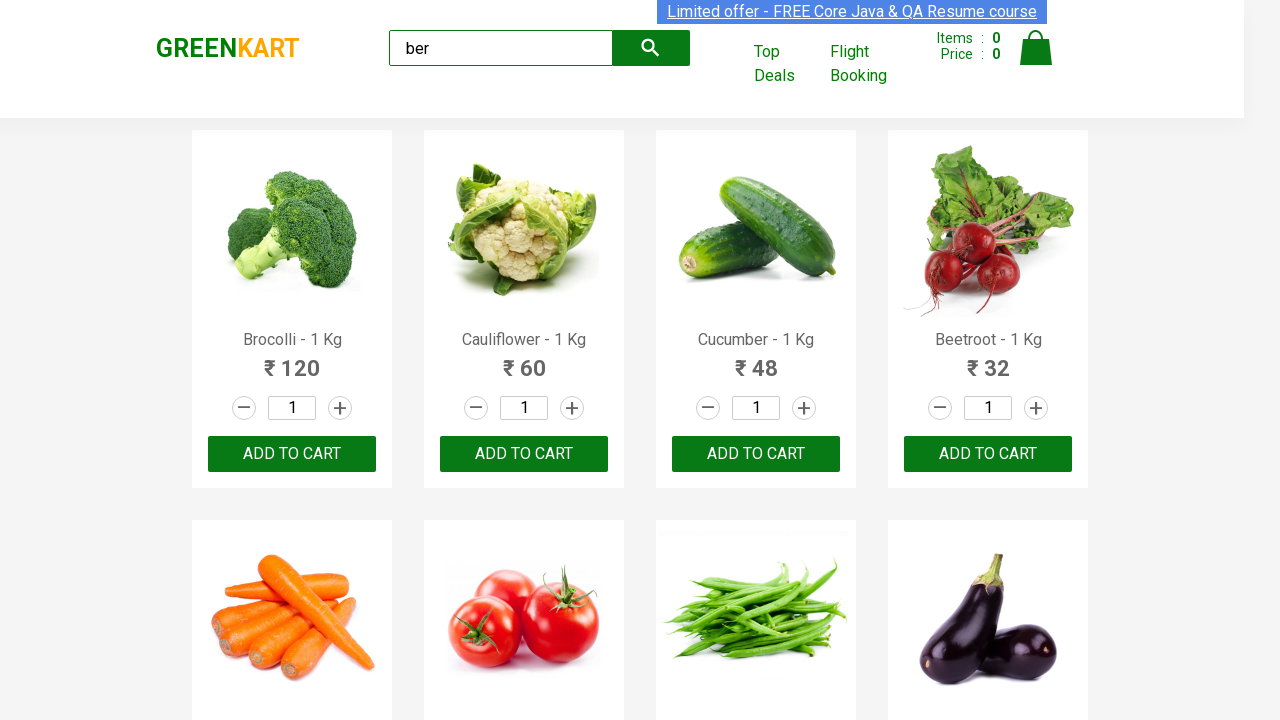

Waited for search results to load
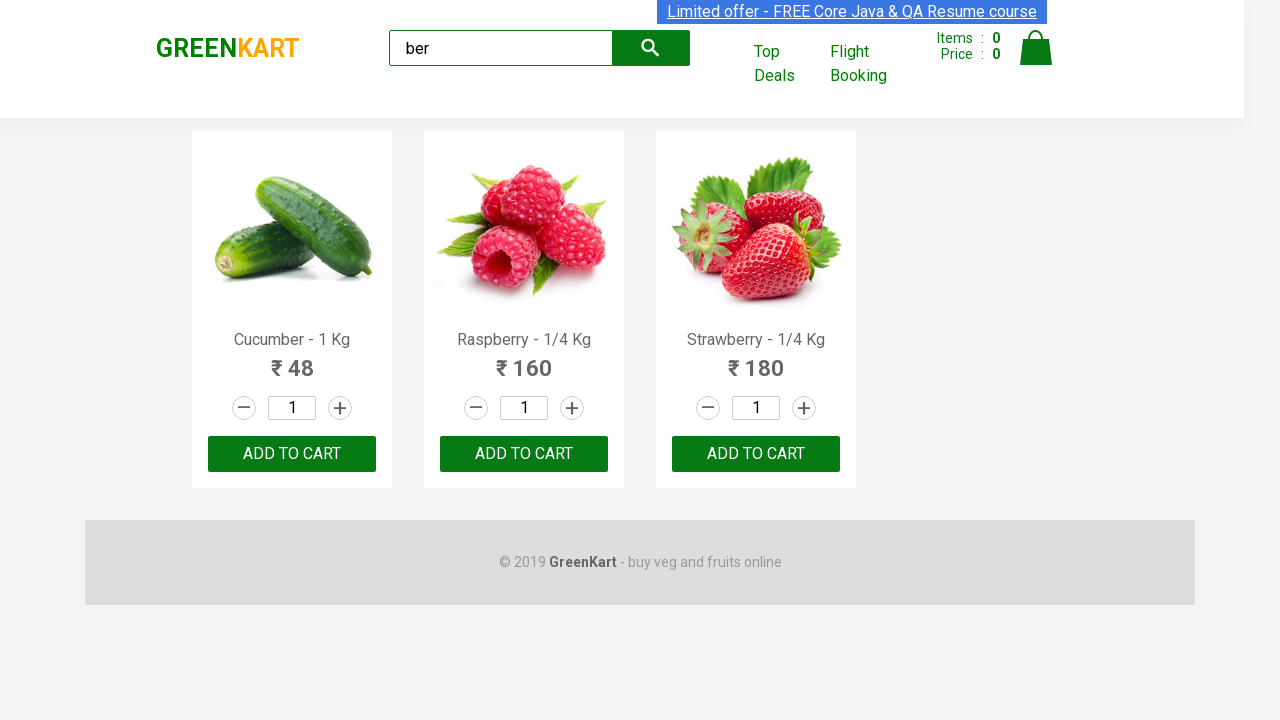

Found 3 product(s) in search results
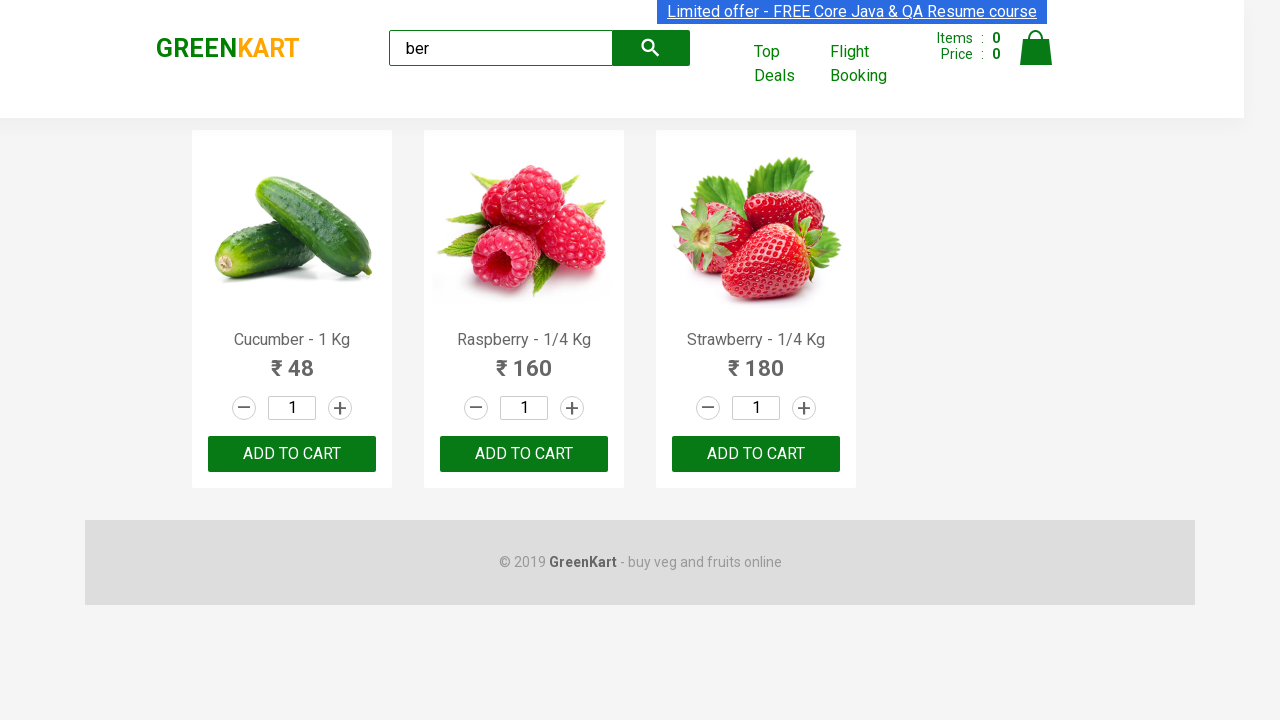

Verified that search results contain at least one product
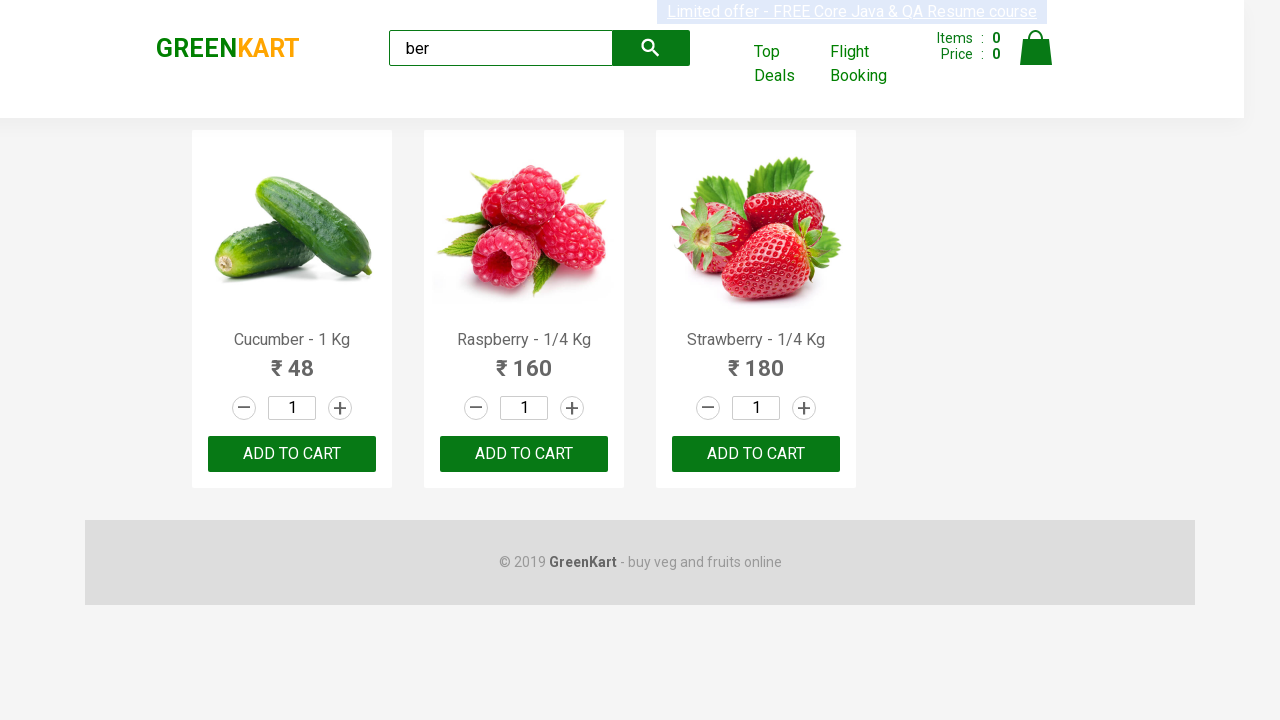

Clicked 'Add to Cart' button for a product at (292, 454) on .products .product >> nth=0 >> div button
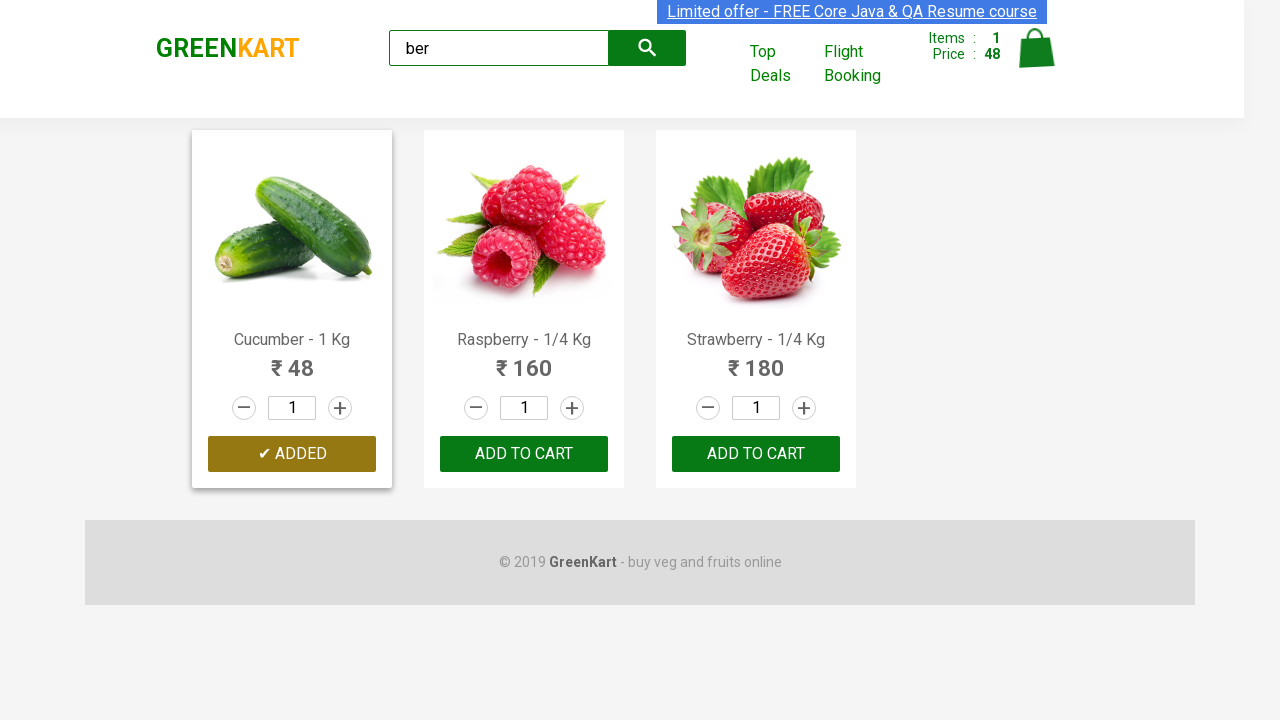

Clicked 'Add to Cart' button for a product at (524, 454) on .products .product >> nth=1 >> div button
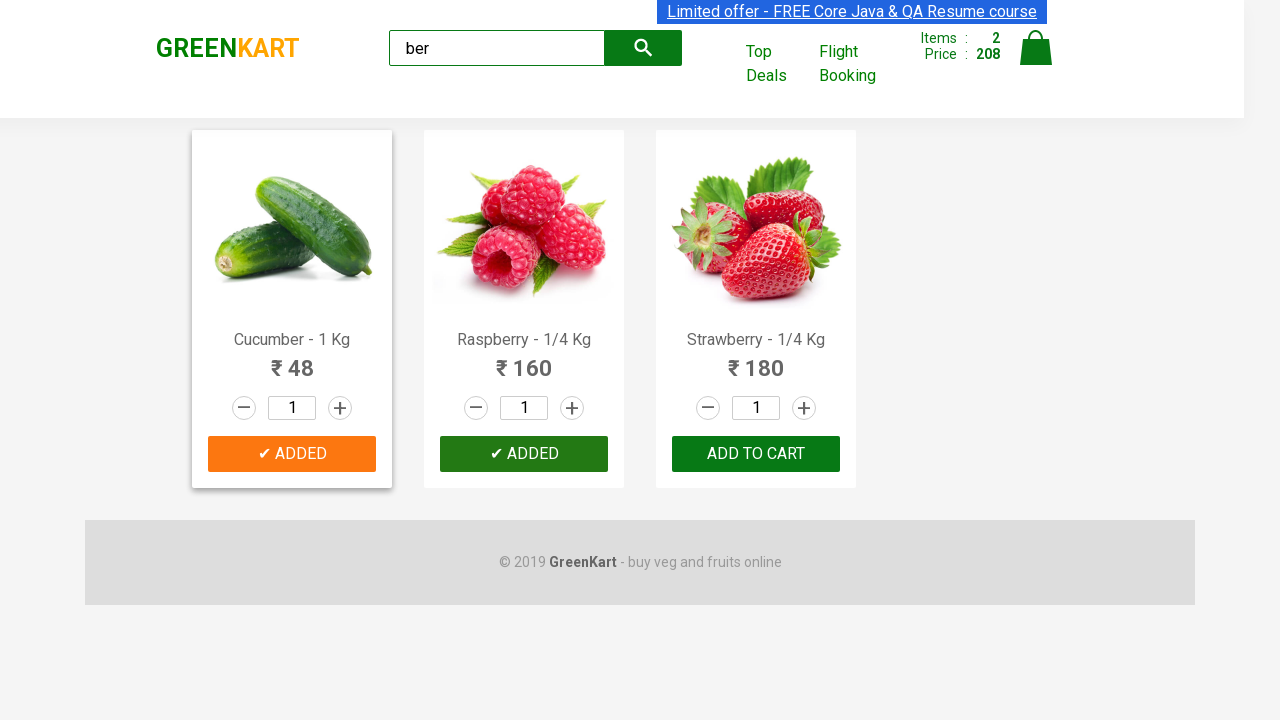

Clicked 'Add to Cart' button for a product at (756, 454) on .products .product >> nth=2 >> div button
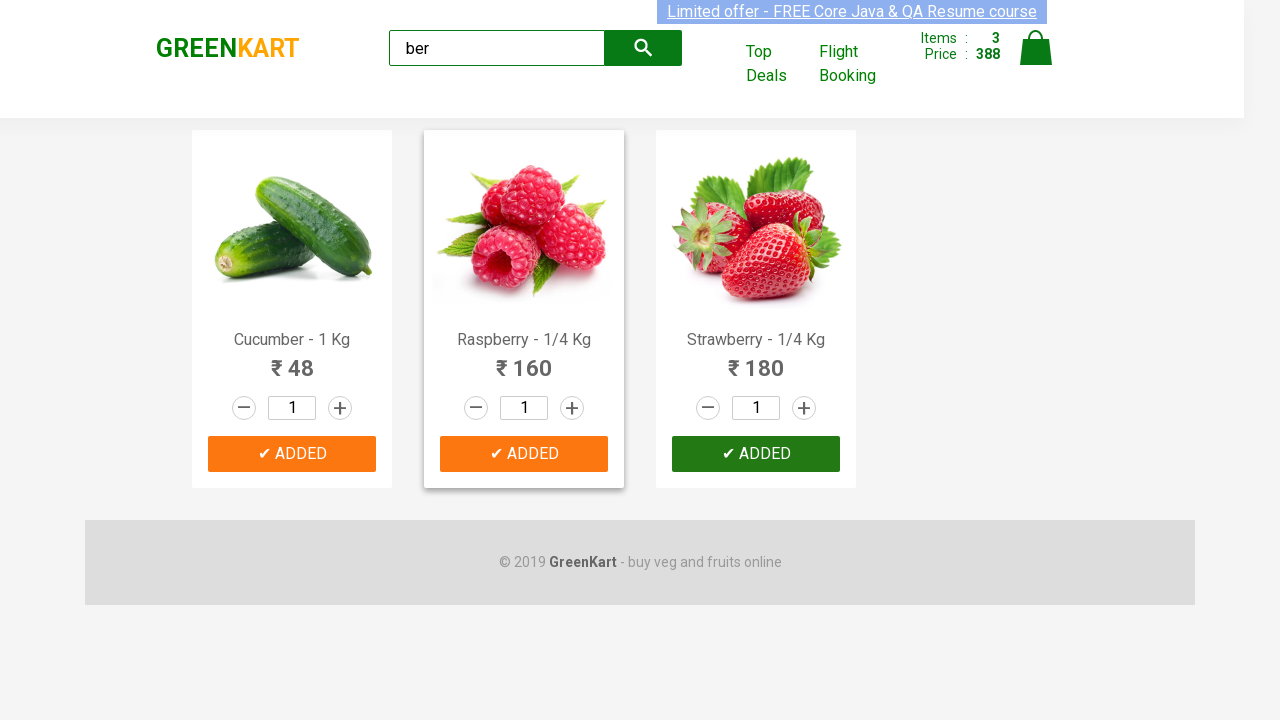

Clicked on cart icon to view shopping cart at (1036, 48) on img[alt='Cart']
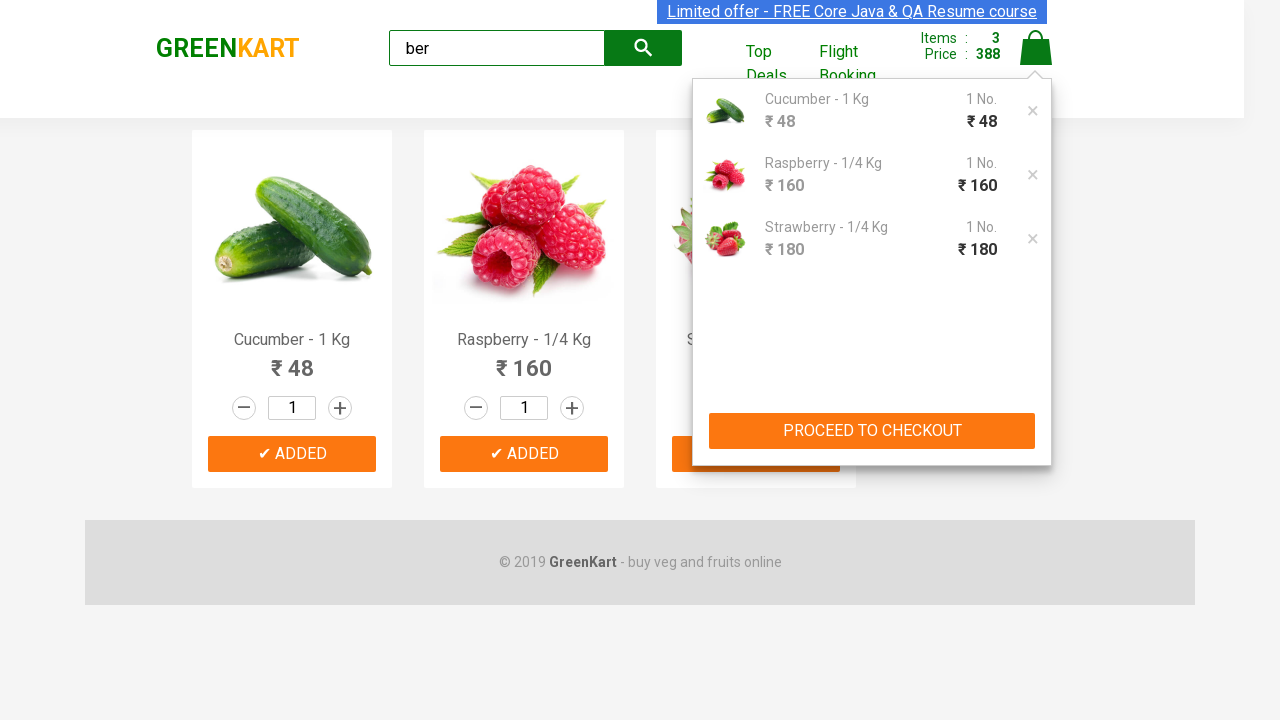

Clicked 'PROCEED TO CHECKOUT' button at (872, 431) on button:text('PROCEED TO CHECKOUT')
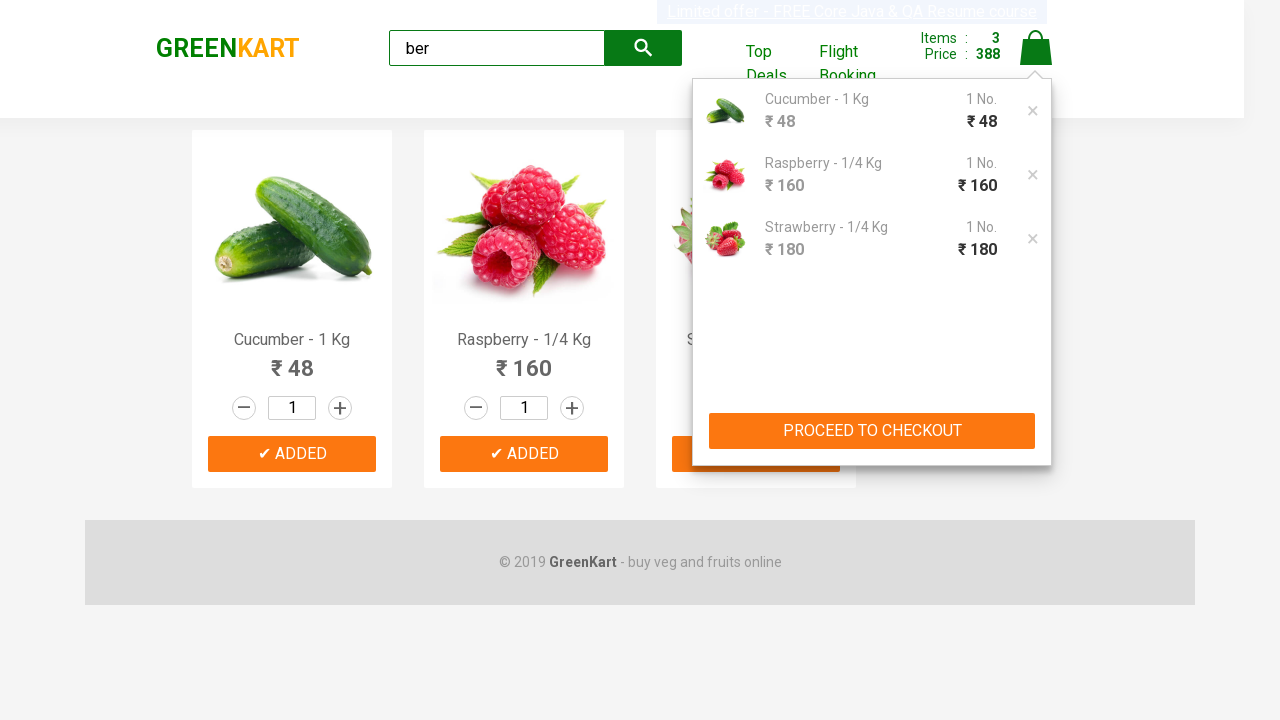

Checkout page loaded and total amount displayed
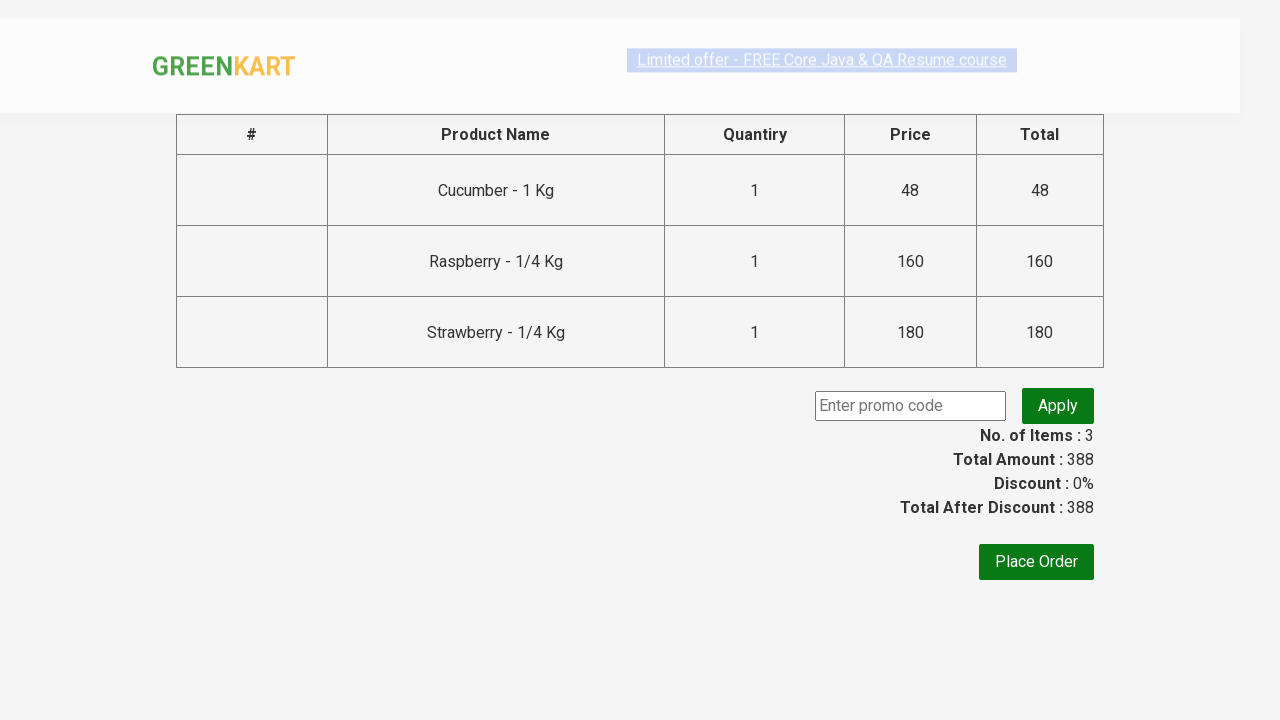

Entered promo code 'rahulshettyacademy' on .promoCode
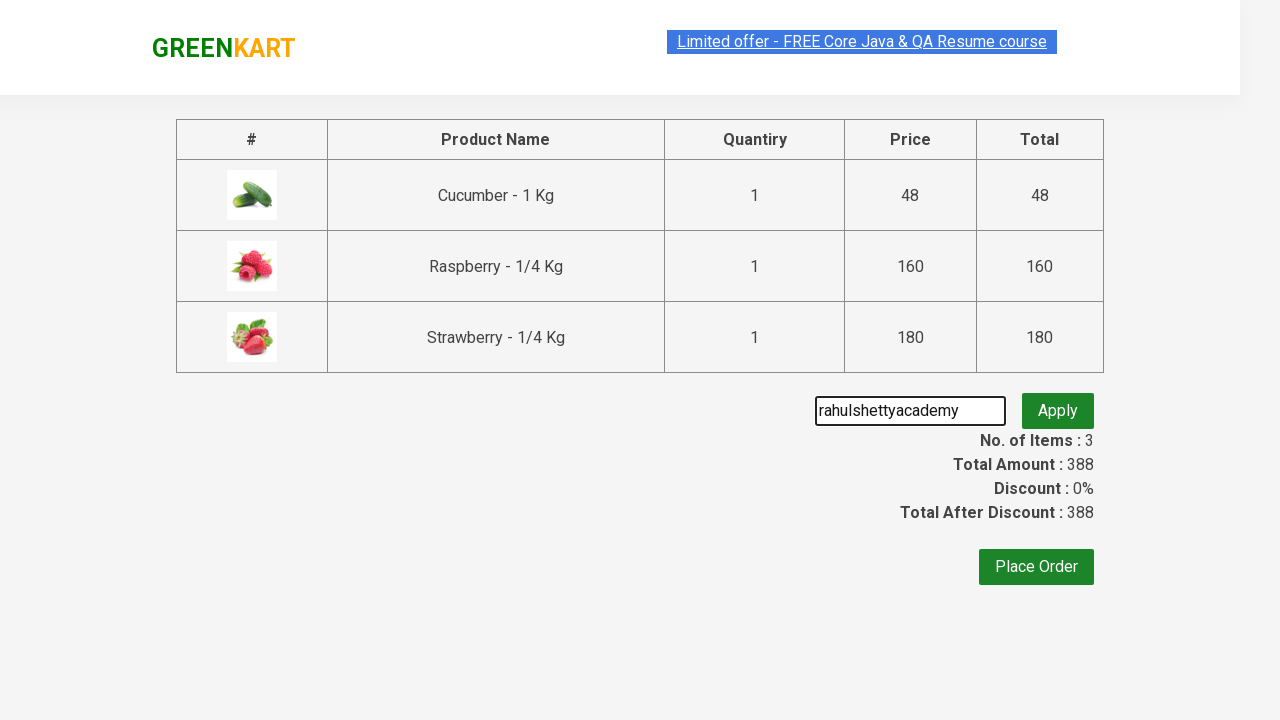

Clicked 'Apply' button to apply promo code at (1058, 406) on .promoBtn
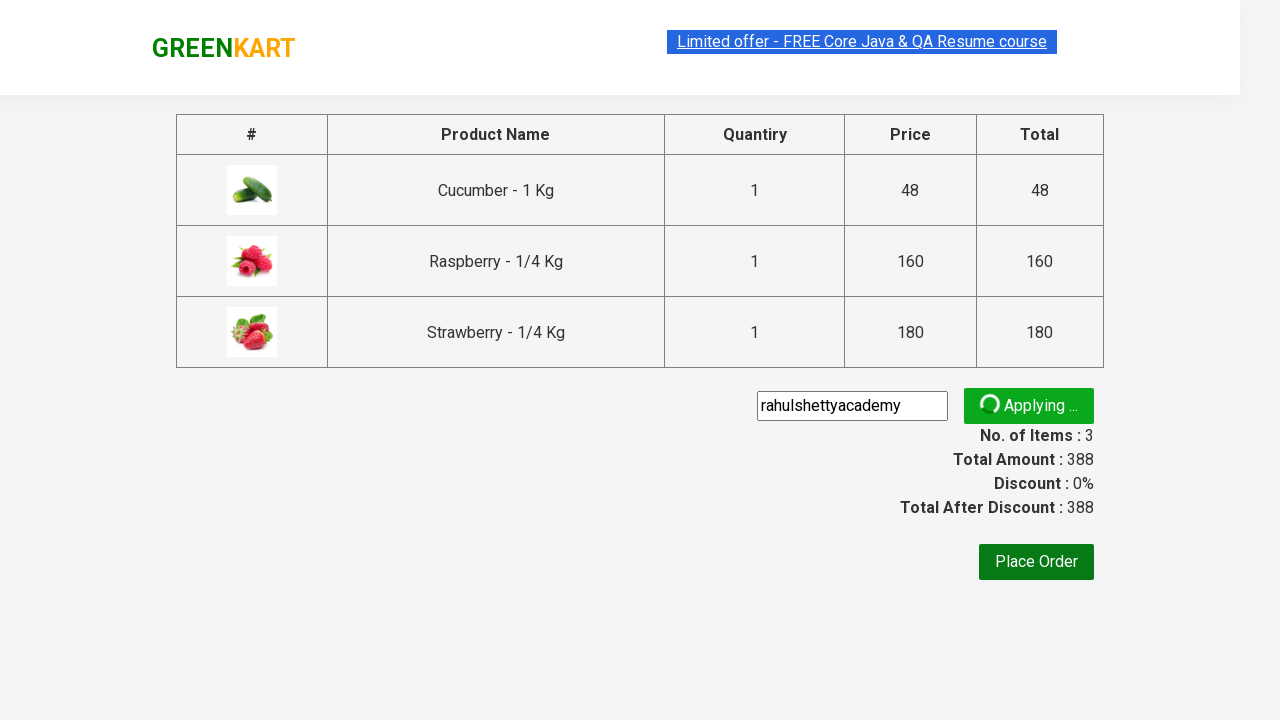

Promo code was successfully applied
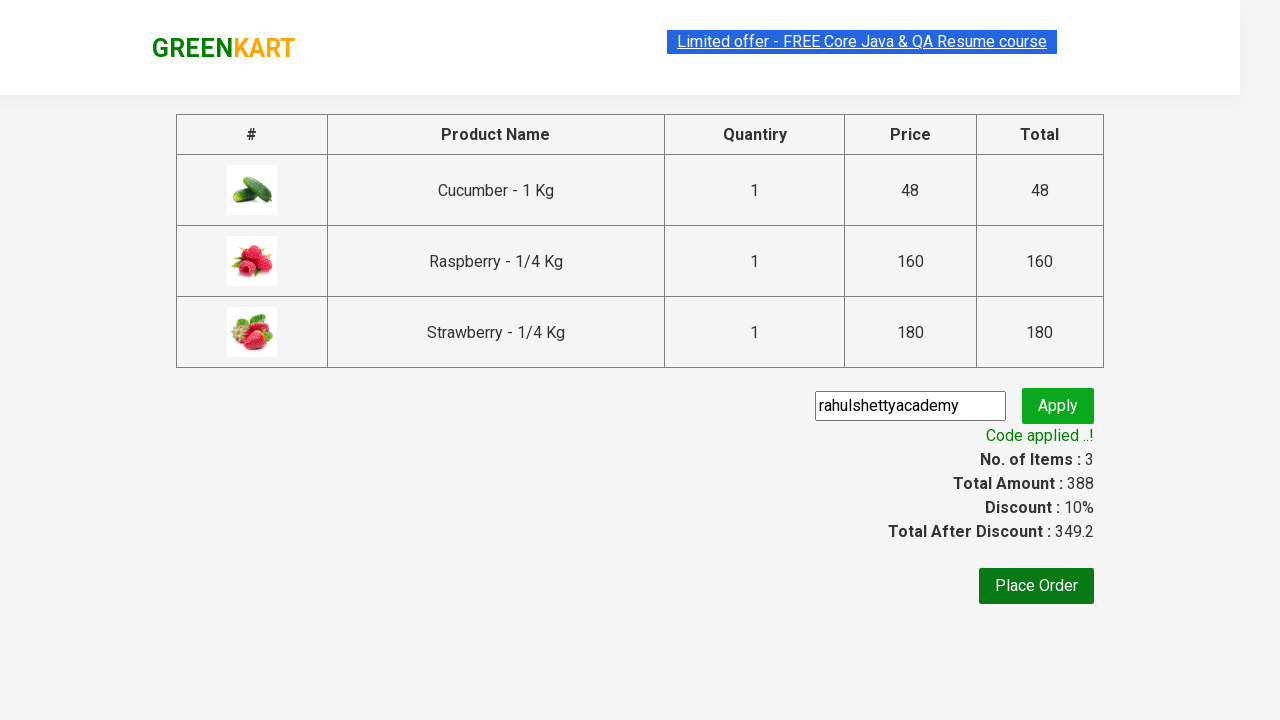

Discounted amount is now displayed on checkout page
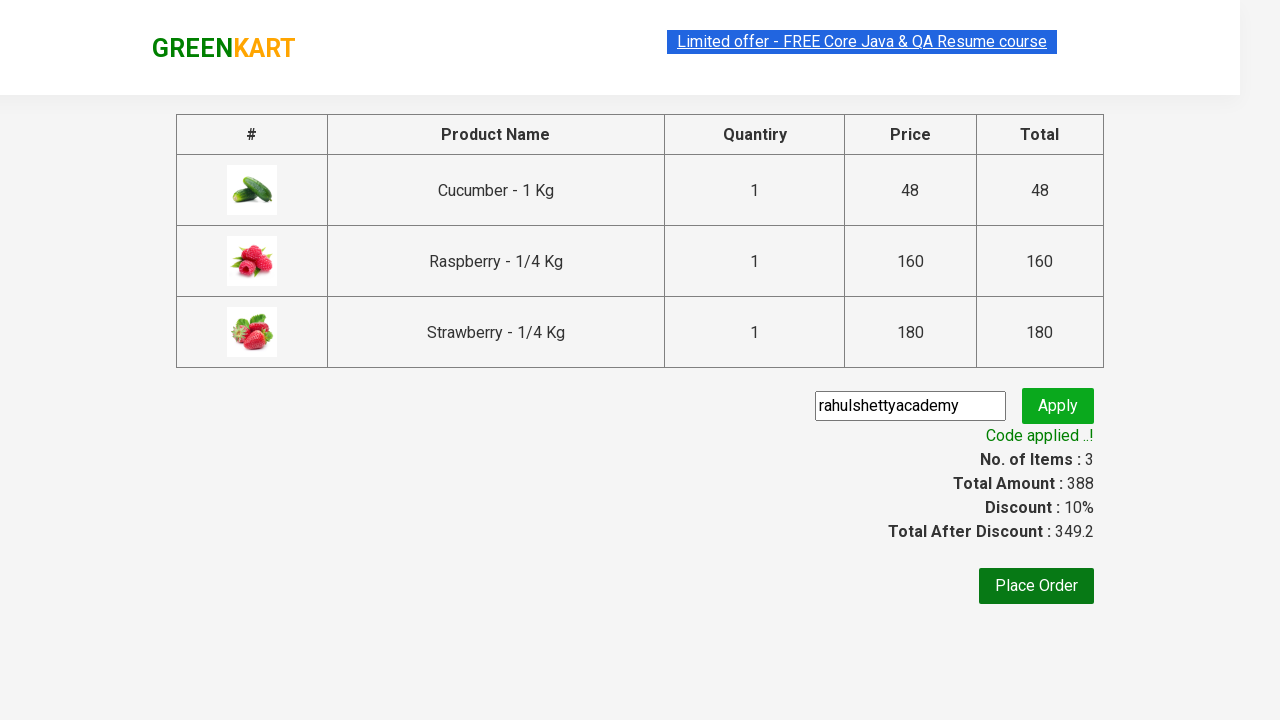

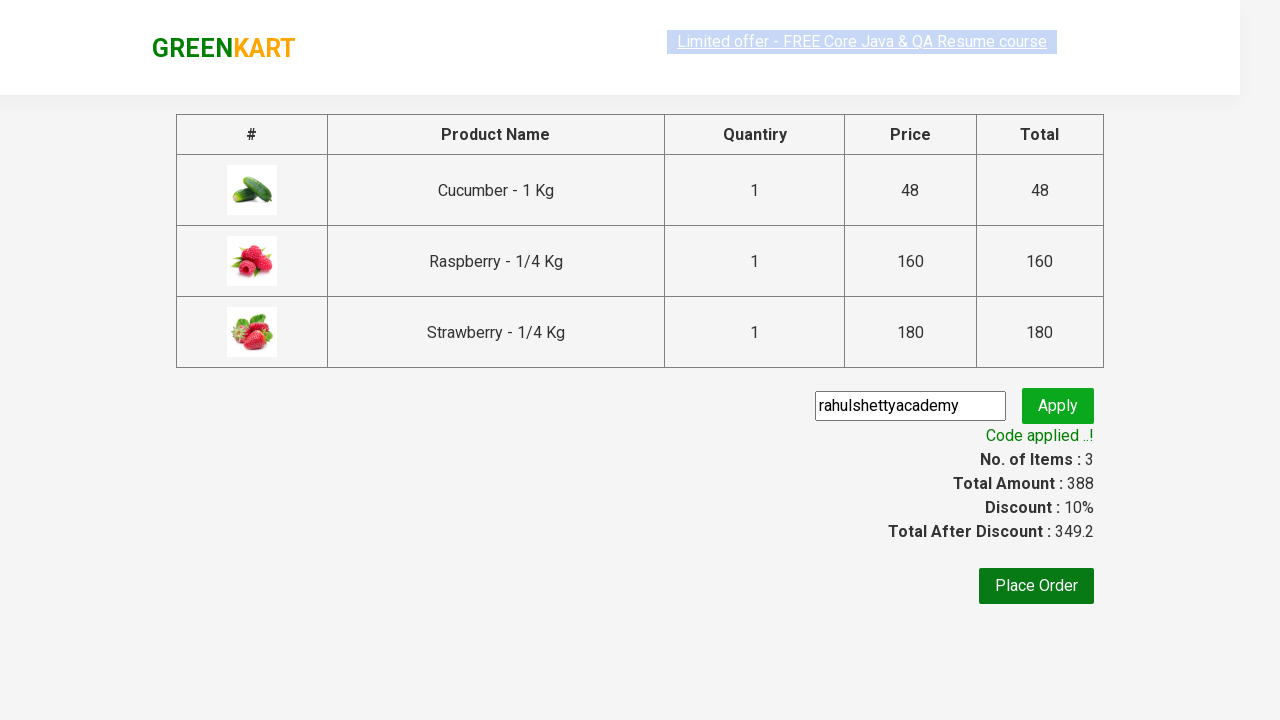